Tests flight search functionality on BlazeDemo by selecting Philadelphia as departure city and Berlin as destination, then clicking to find available flights.

Starting URL: https://blazedemo.com/index.php

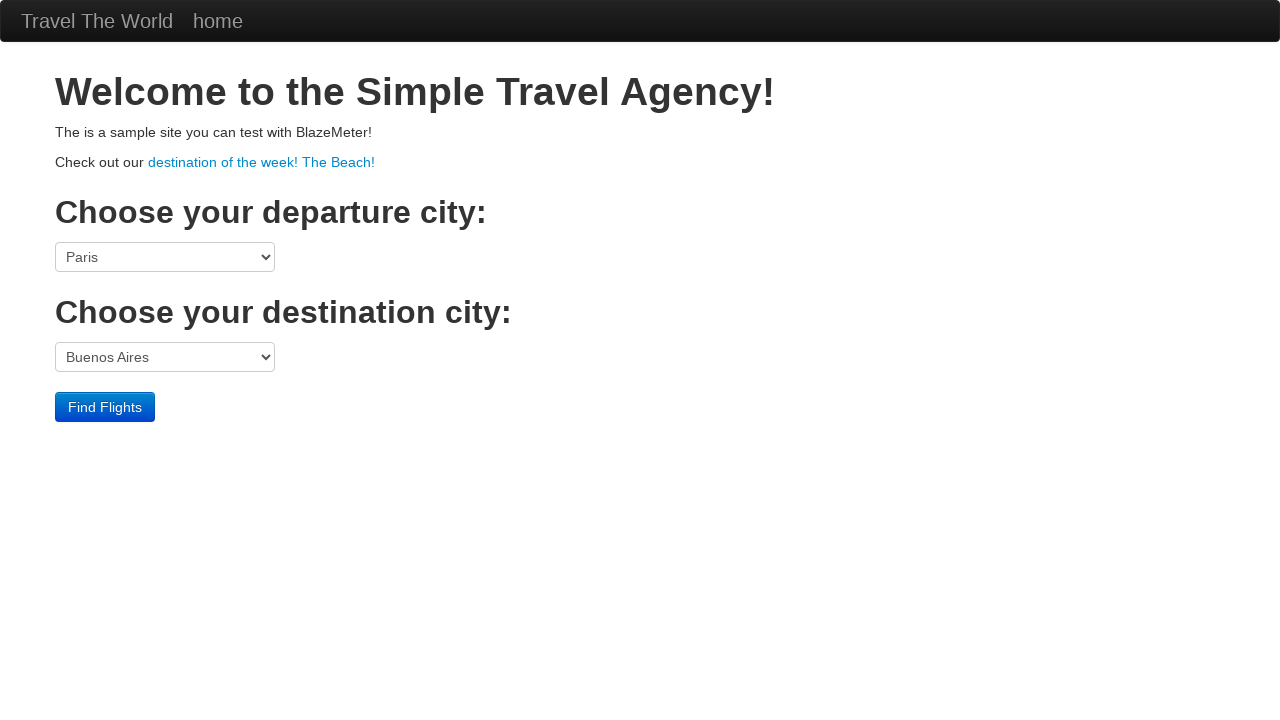

Selected Philadelphia as departure city on select[name="fromPort"]
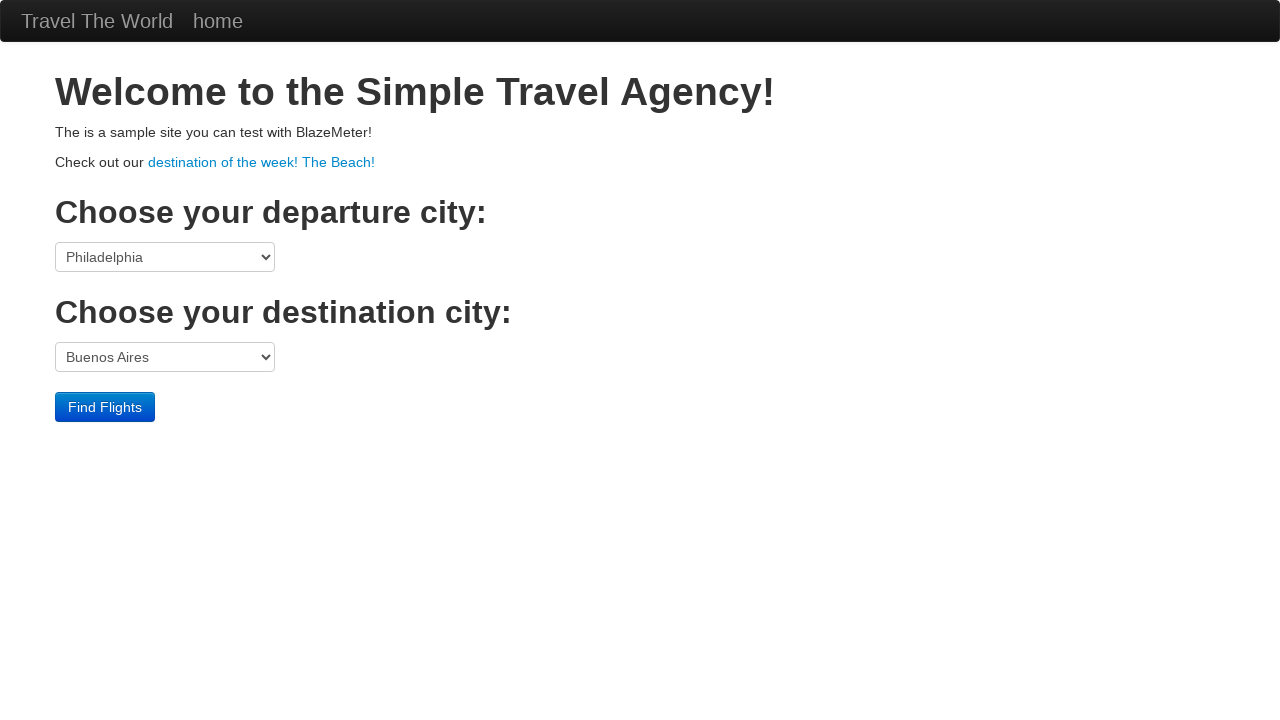

Selected Berlin as destination city on select[name="toPort"]
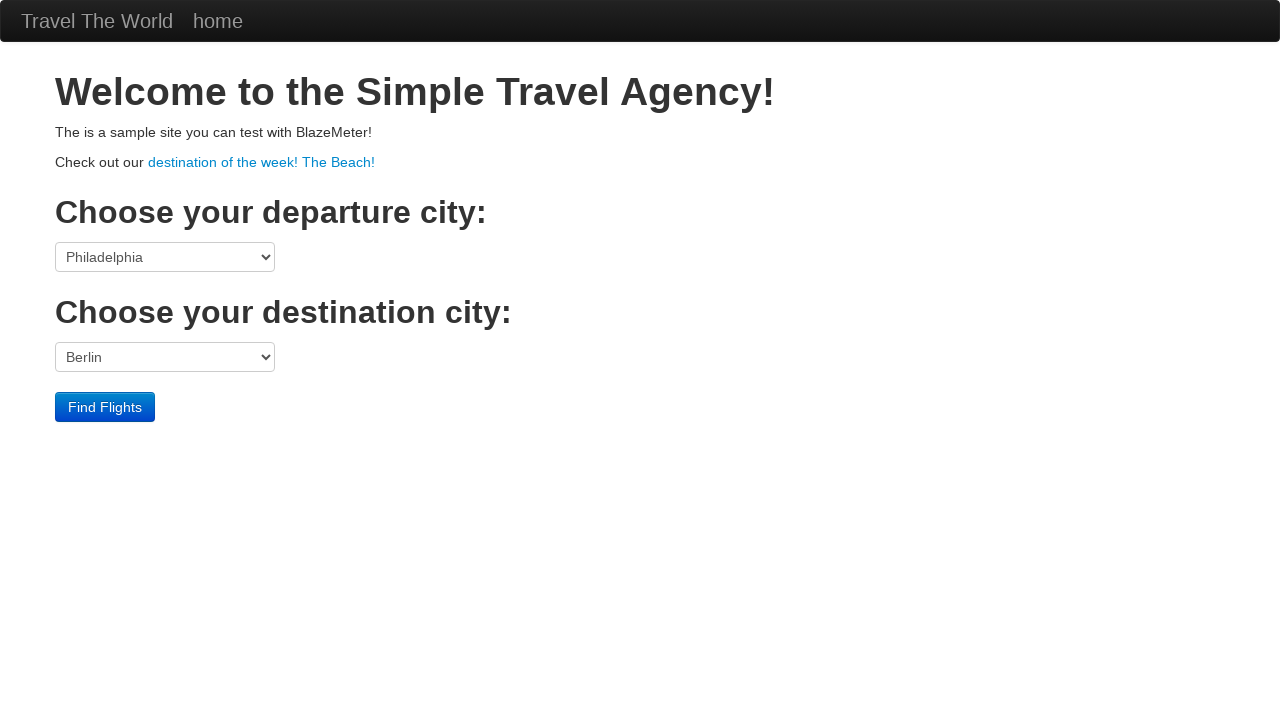

Clicked Find Flights button to search for available flights at (105, 407) on internal:role=button[name="Find Flights"i]
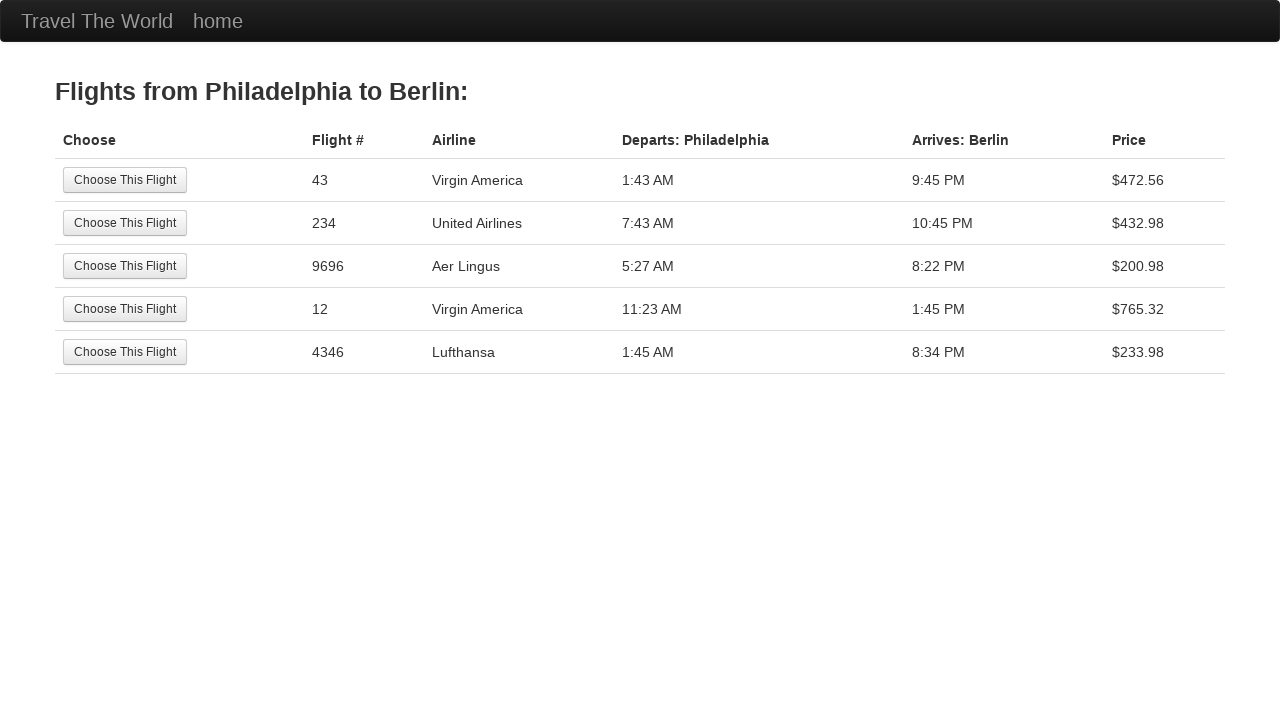

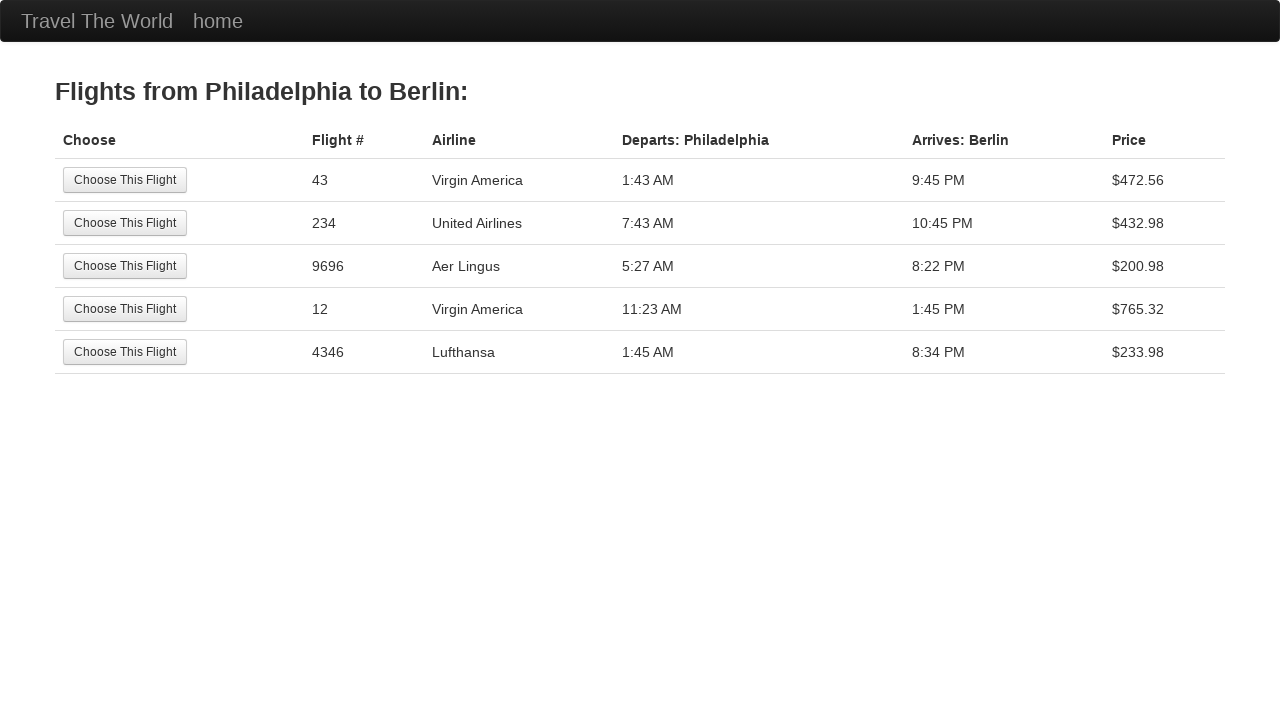